Navigates to a cryptocurrency exchange rate comparison page and verifies that the average weighted exchange rate element is displayed

Starting URL: https://www.bestchange.ru/monero-to-mir.html

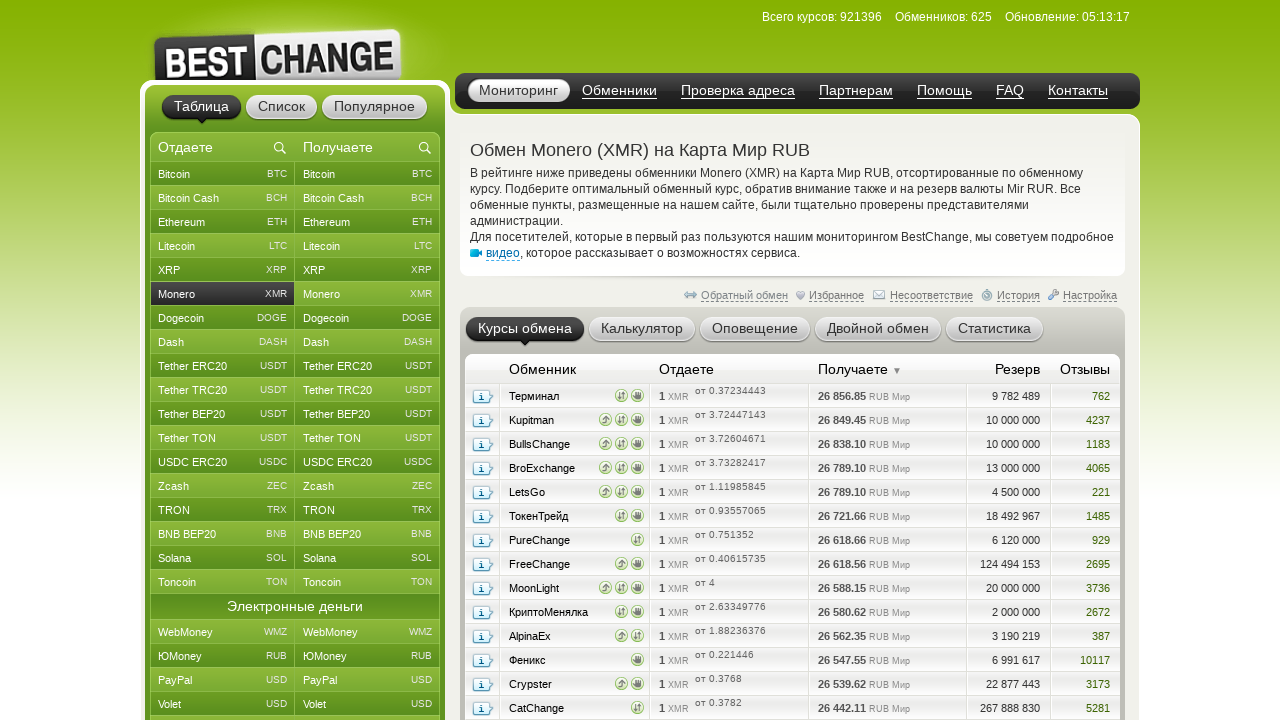

Navigated to cryptocurrency exchange rate comparison page (Monero to MIR)
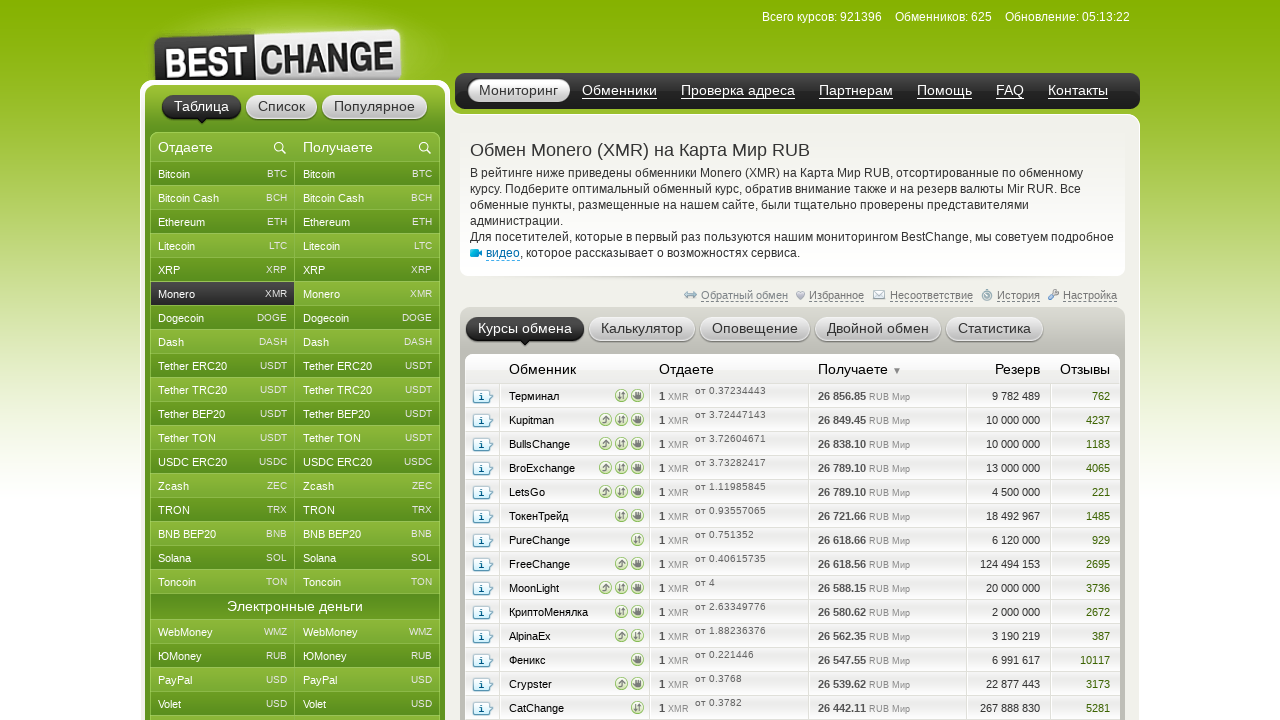

Average weighted exchange rate element is visible
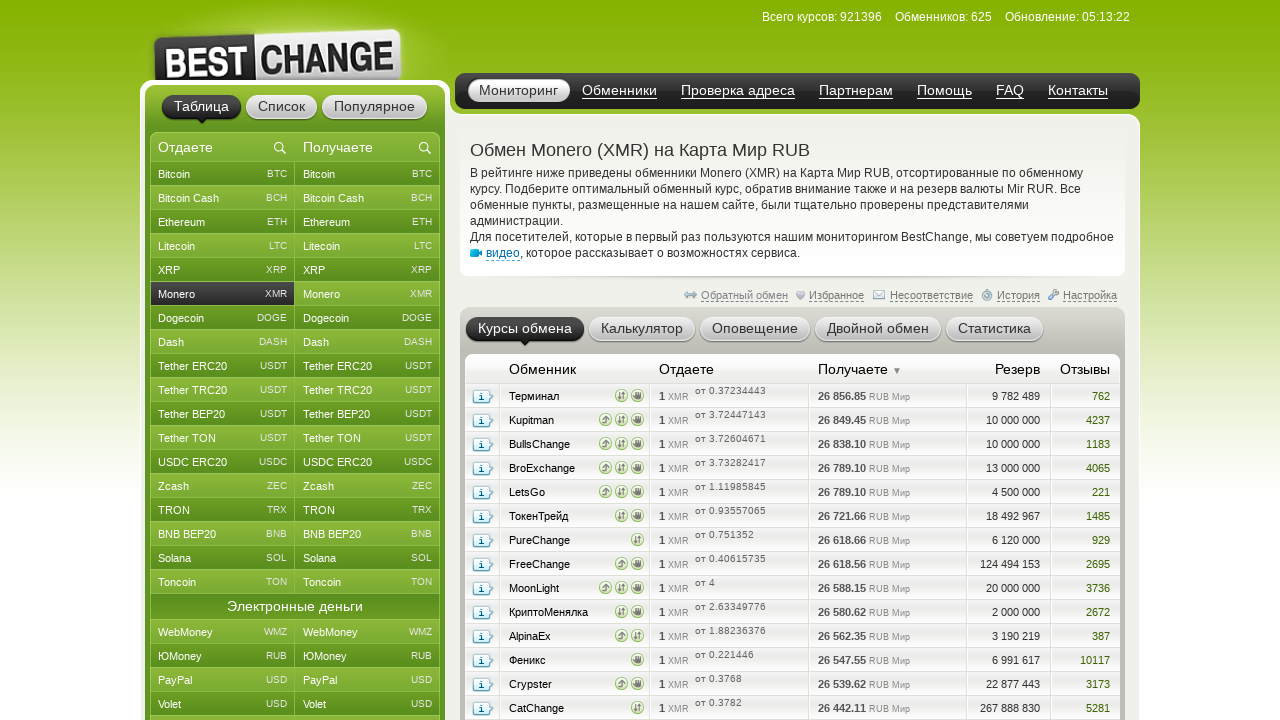

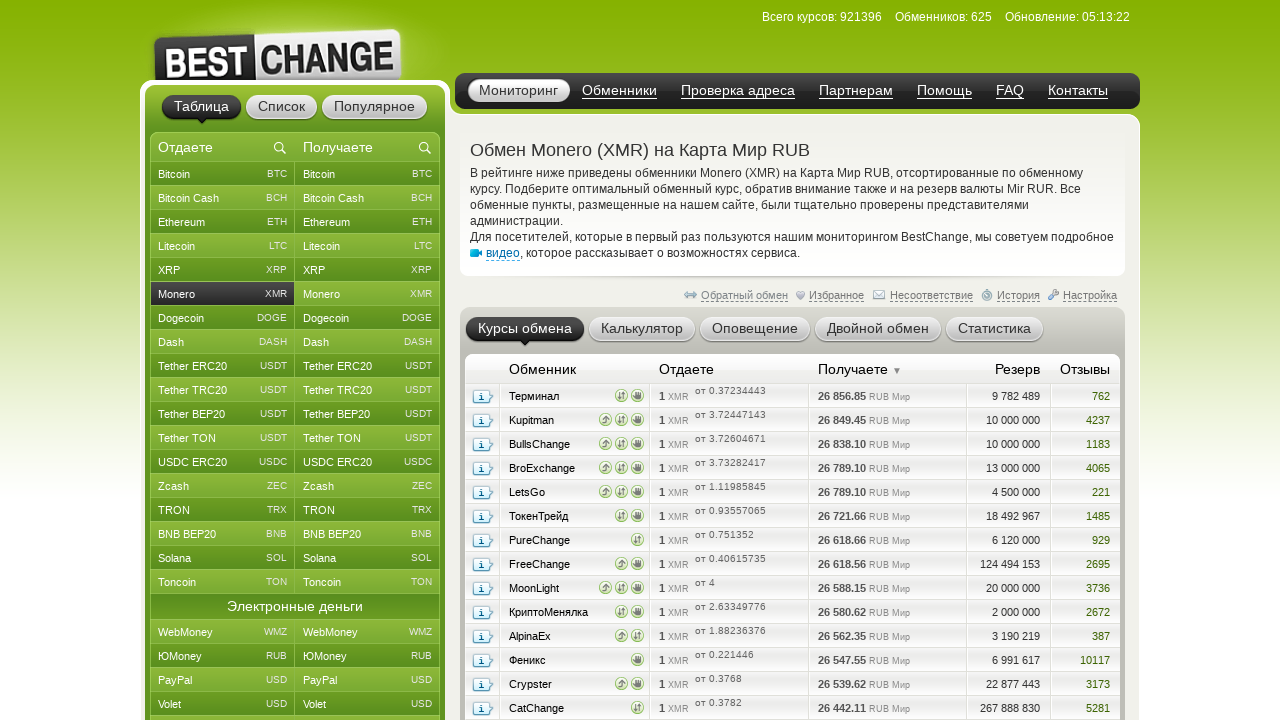